Tests drag and drop functionality on jQuery UI demo page by dragging an element to a target drop zone within an iframe

Starting URL: https://jqueryui.com/droppable/

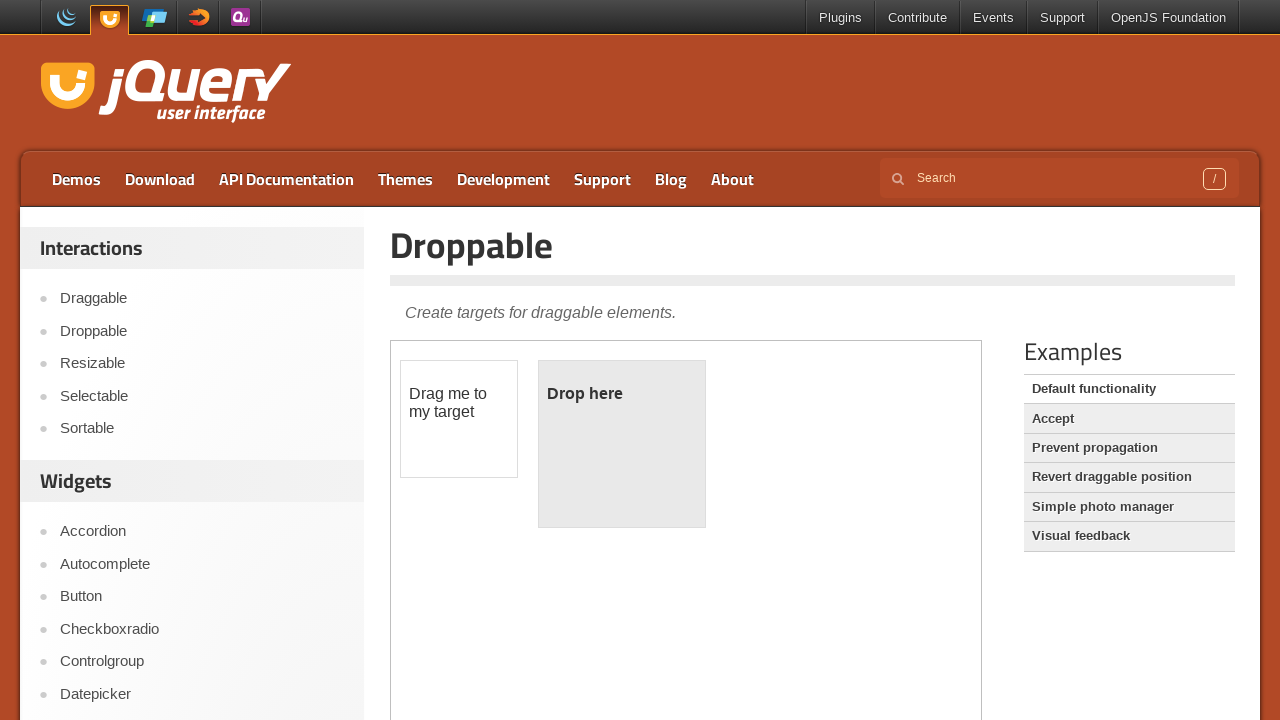

Navigated to jQuery UI droppable demo page
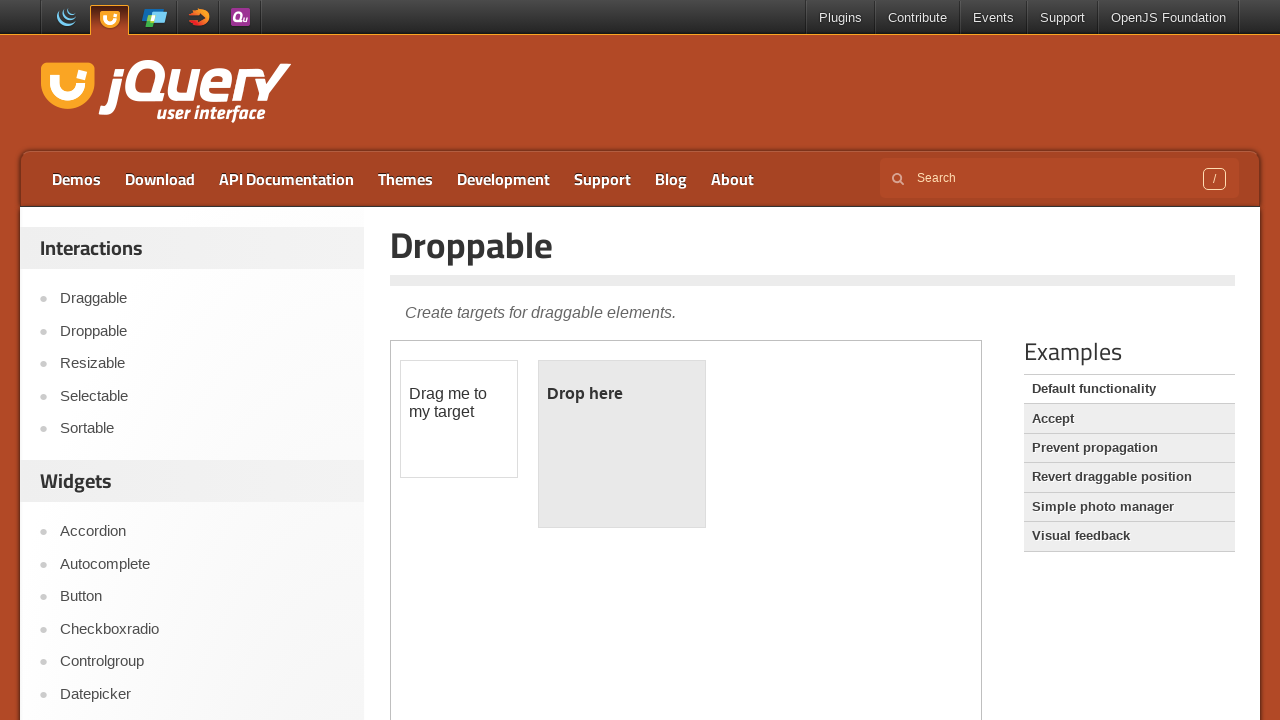

Located iframe containing drag and drop demo
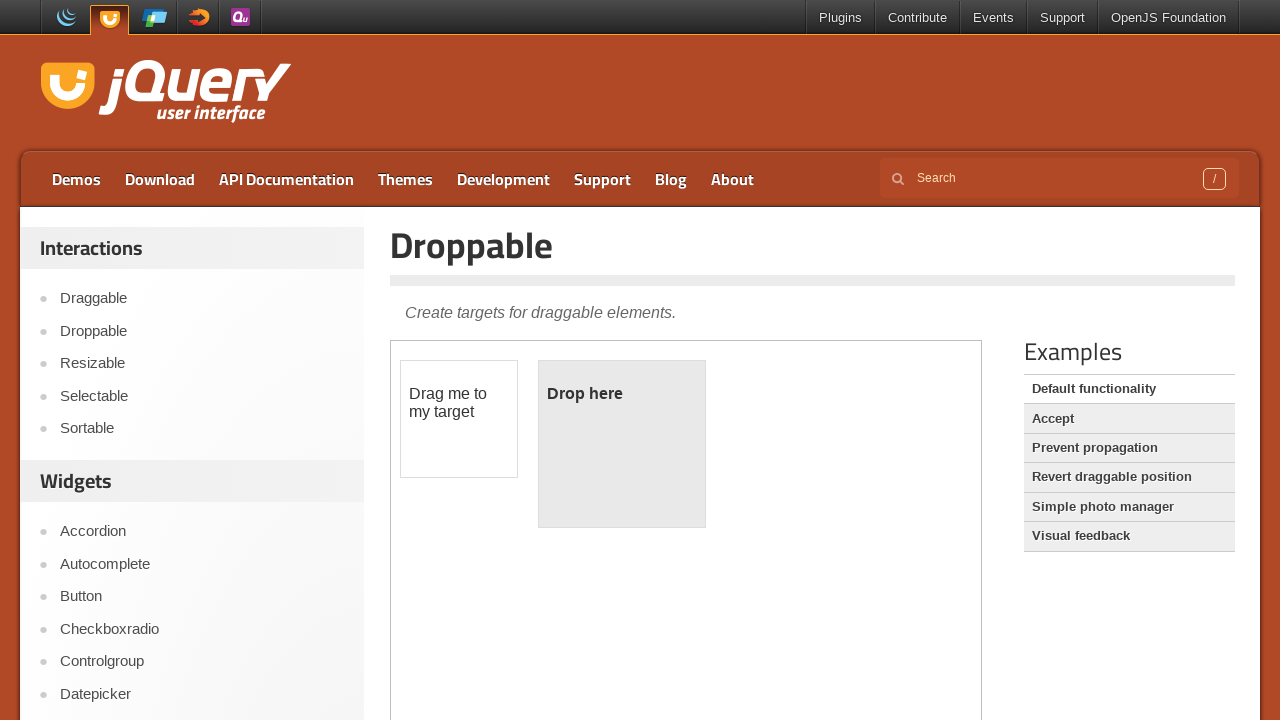

Draggable element 'Drag me to my target' is visible
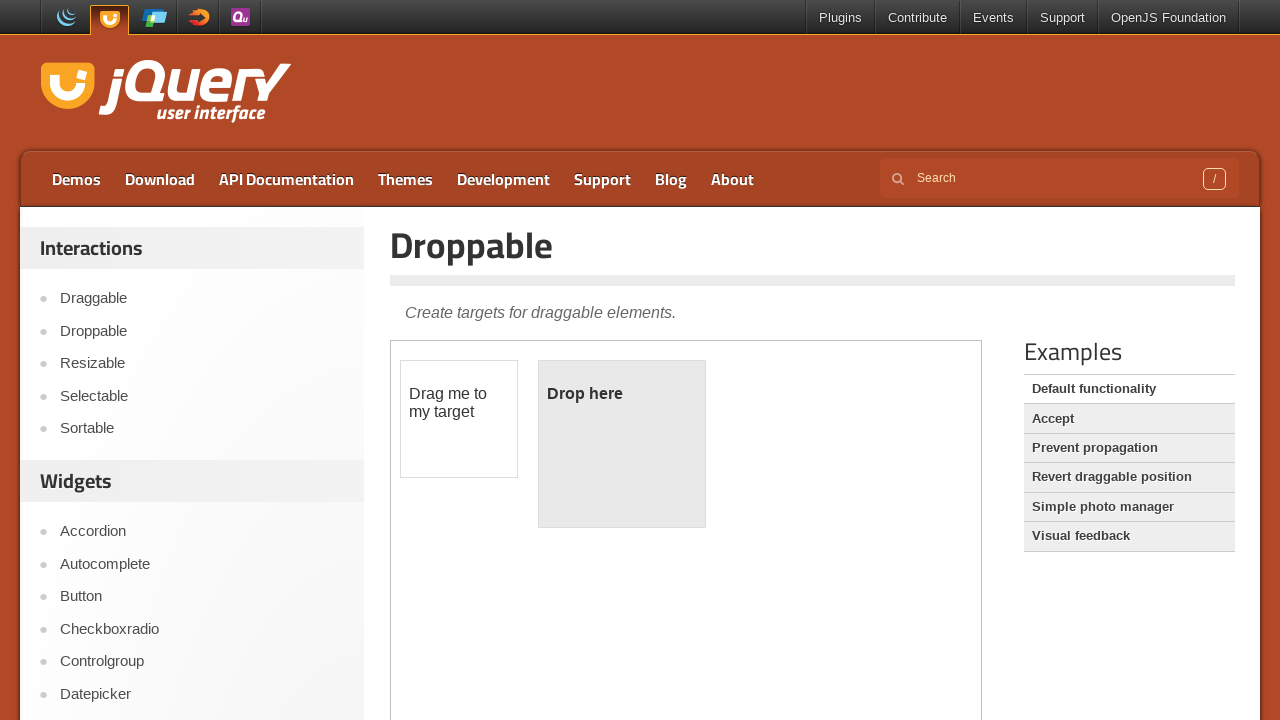

Located draggable element with id 'draggable'
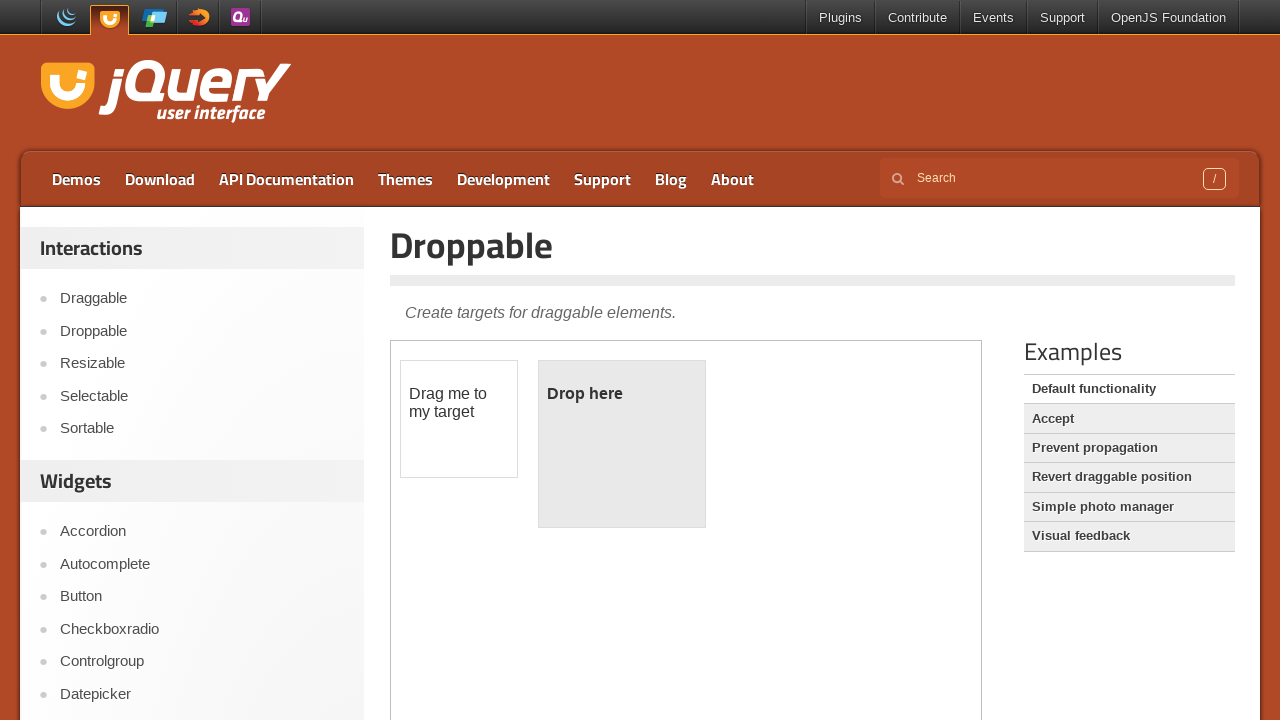

Located target droppable element with id 'droppable'
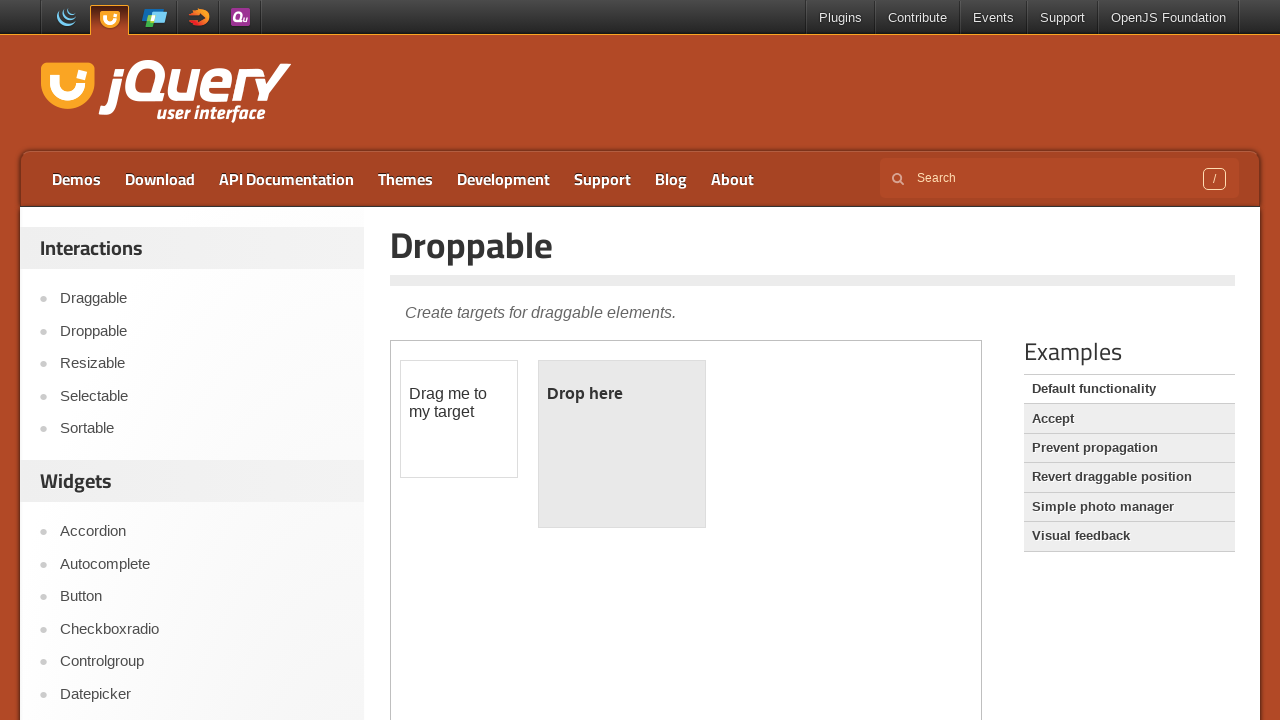

Dragged element to target drop zone at (622, 444)
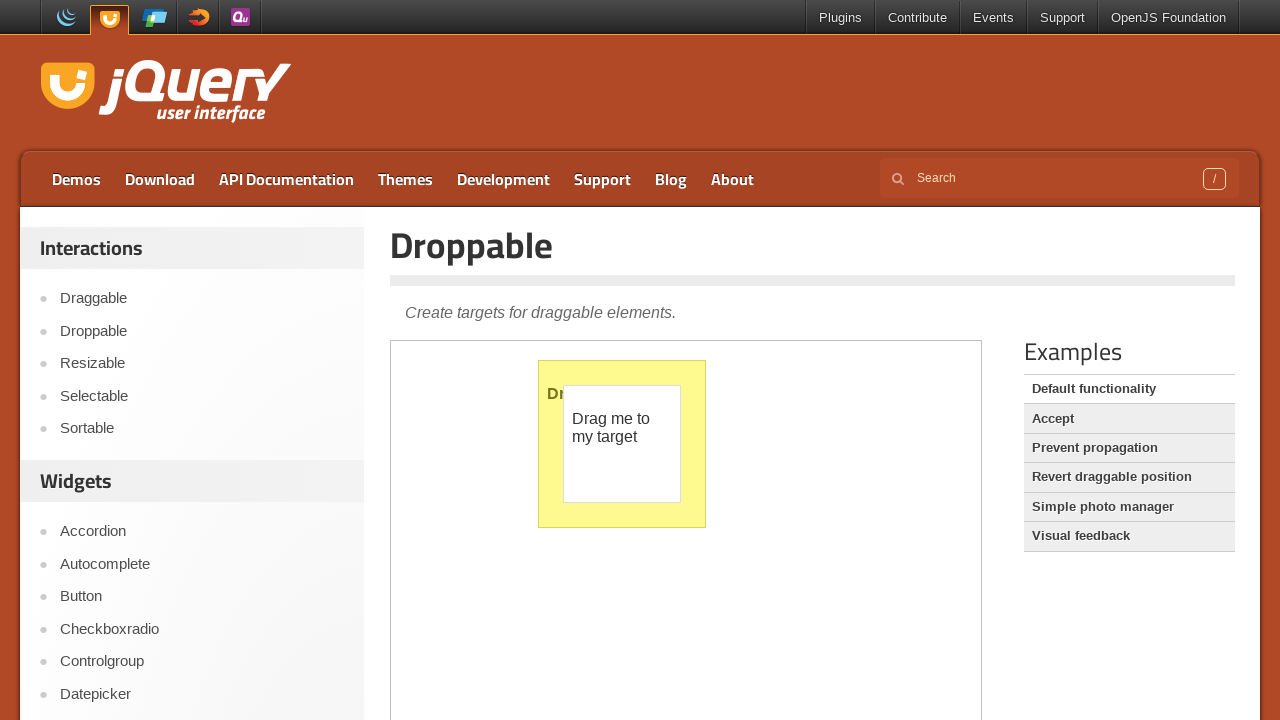

Verified drop was successful - droppable element highlighted with ui-state-highlight
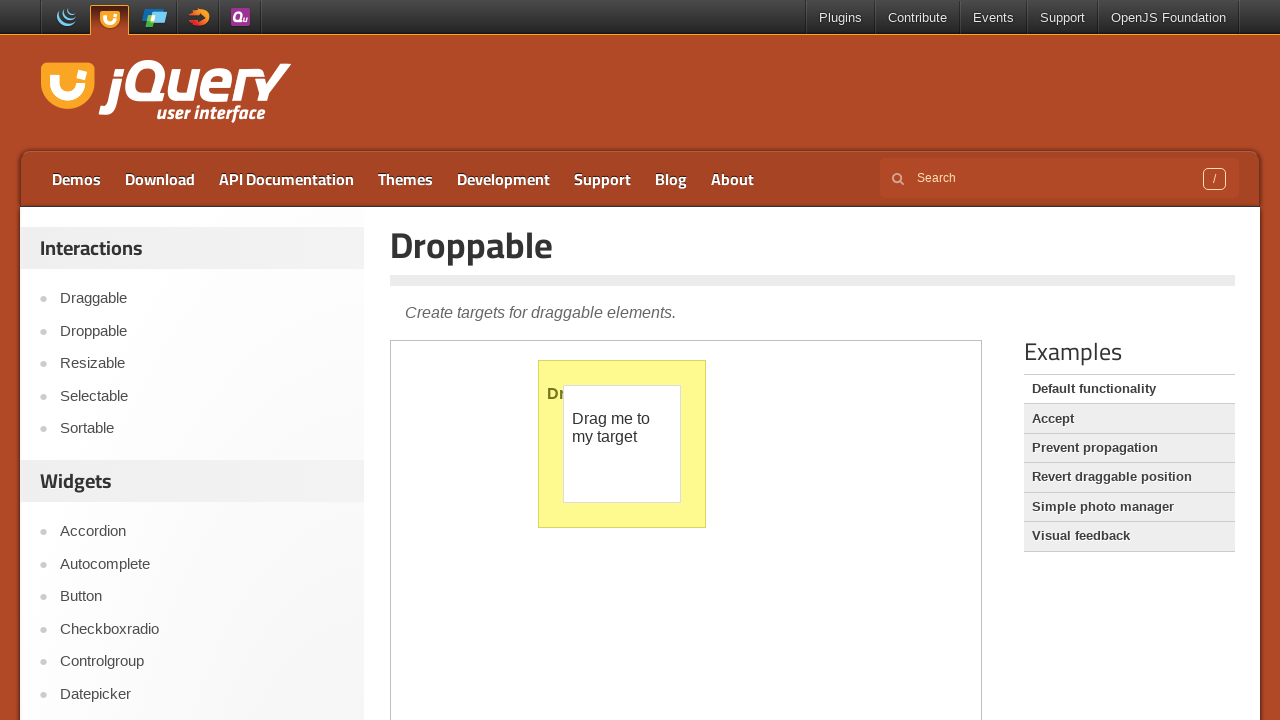

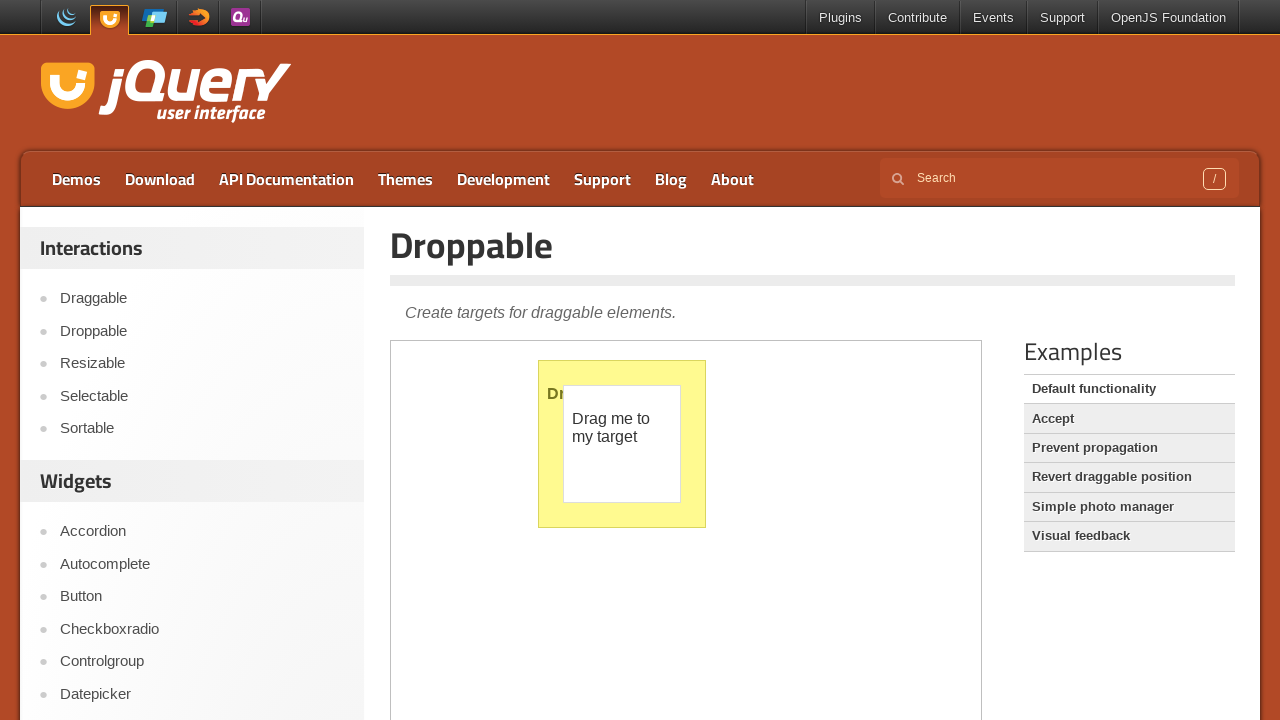